Tests that pressing Escape cancels editing and restores original text

Starting URL: https://demo.playwright.dev/todomvc

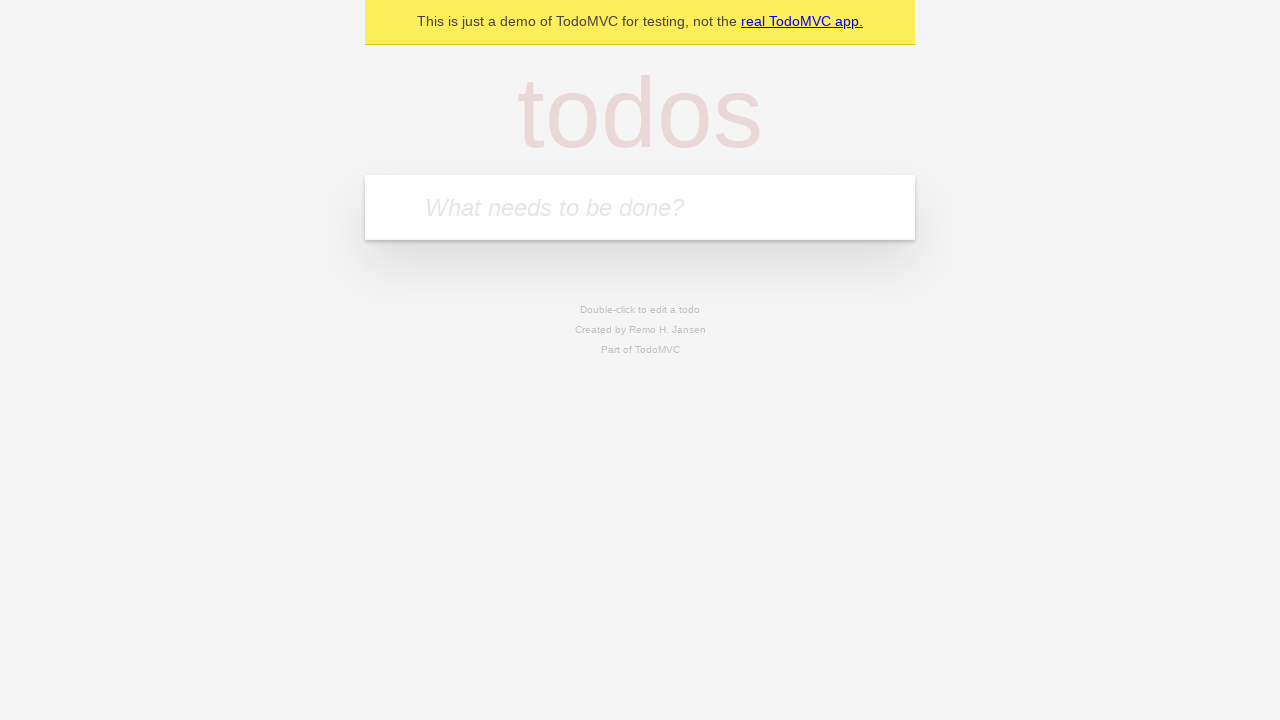

Filled input field with 'buy some cheese' on internal:attr=[placeholder="What needs to be done?"i]
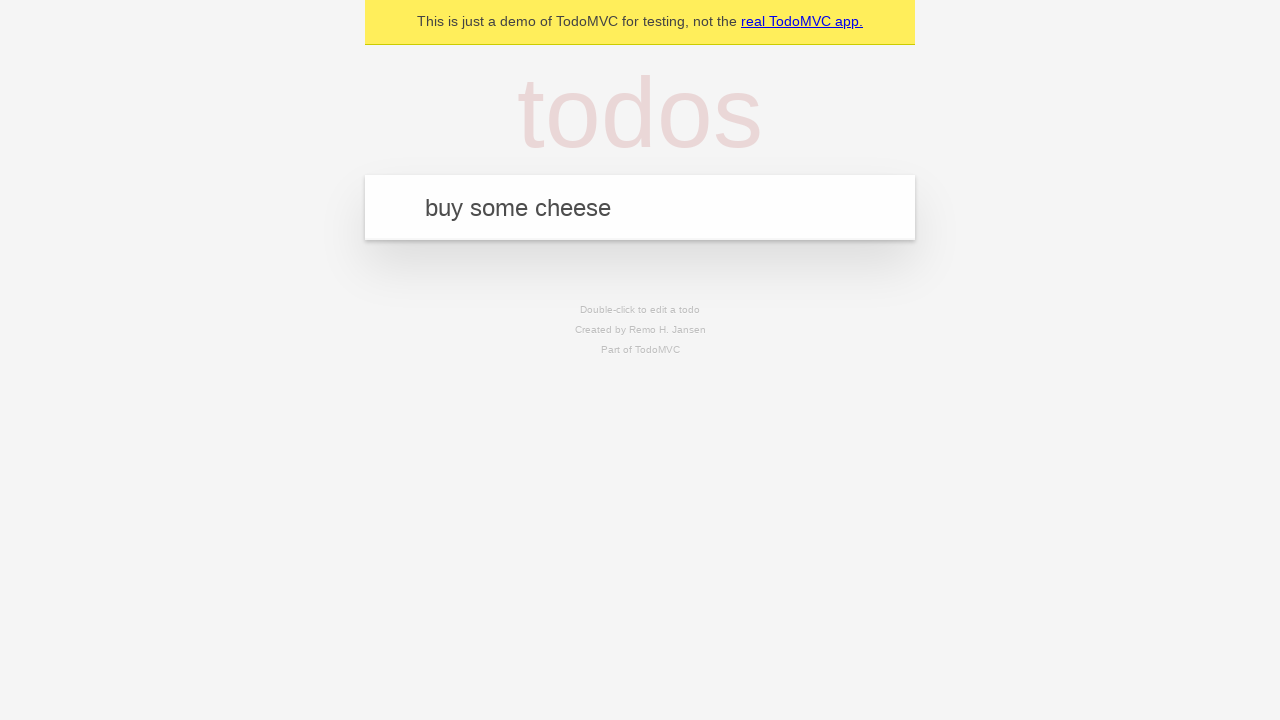

Pressed Enter to create first todo on internal:attr=[placeholder="What needs to be done?"i]
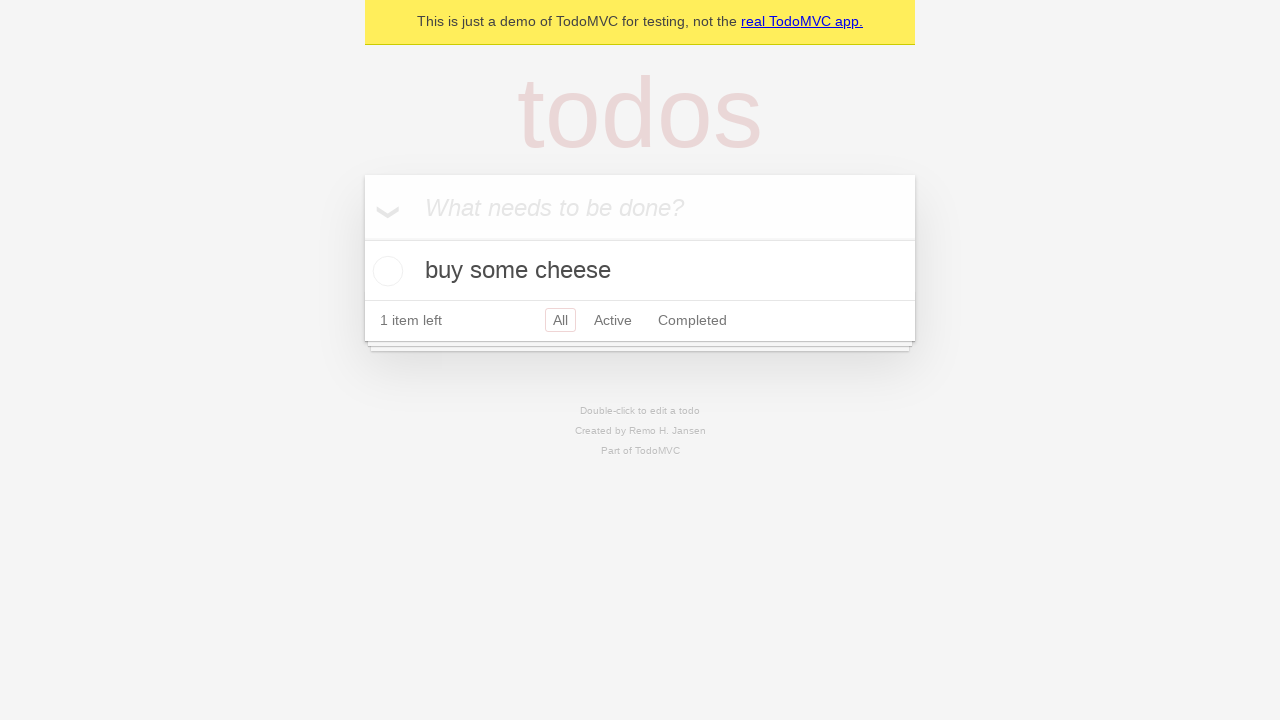

Filled input field with 'feed the cat' on internal:attr=[placeholder="What needs to be done?"i]
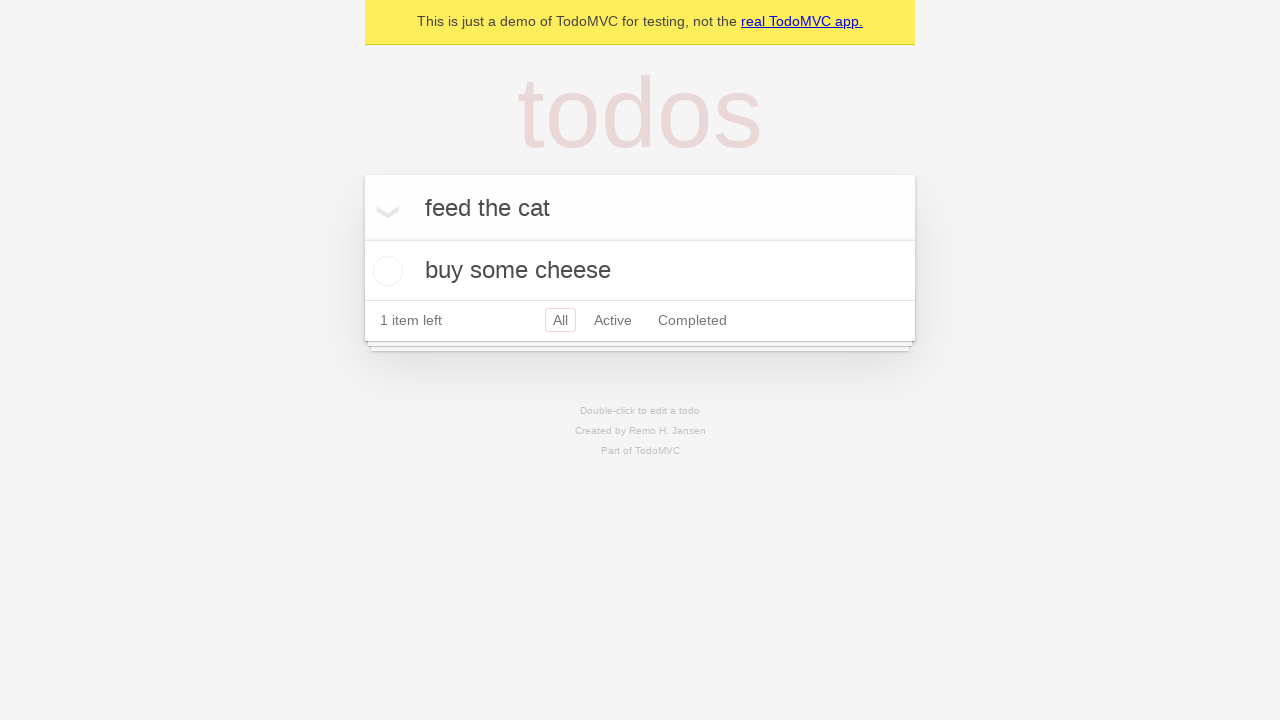

Pressed Enter to create second todo on internal:attr=[placeholder="What needs to be done?"i]
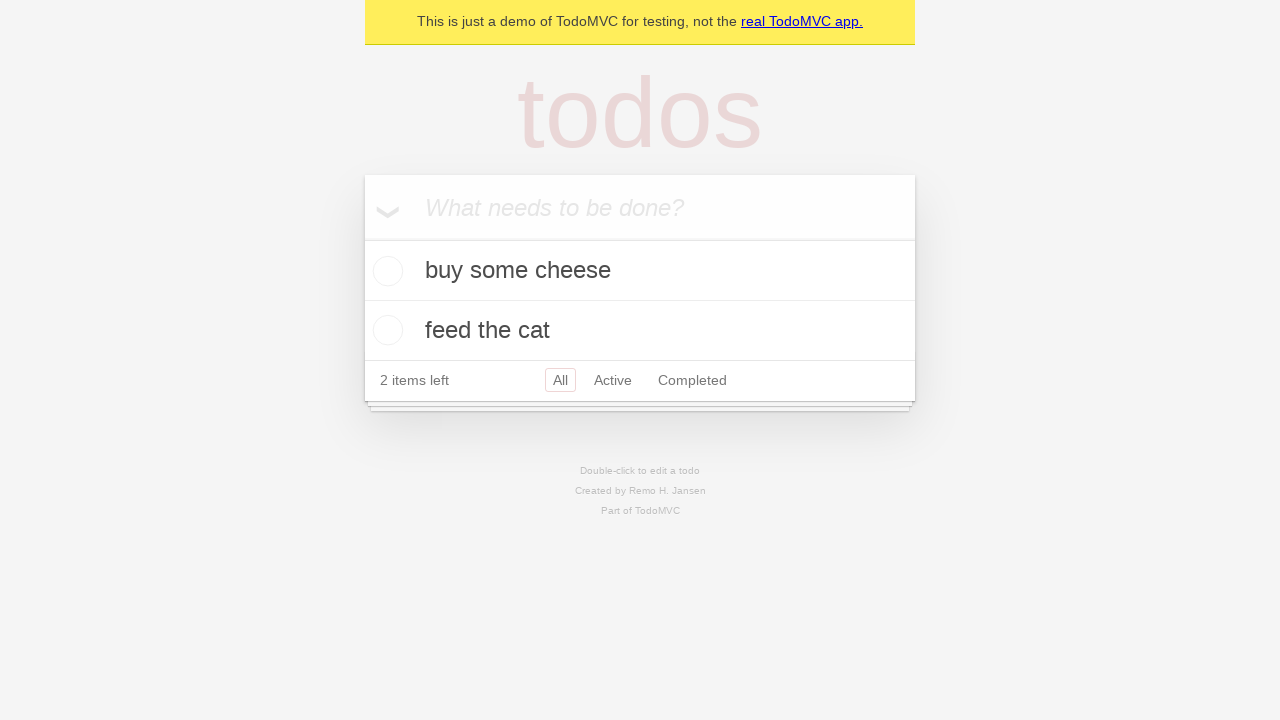

Filled input field with 'book a doctors appointment' on internal:attr=[placeholder="What needs to be done?"i]
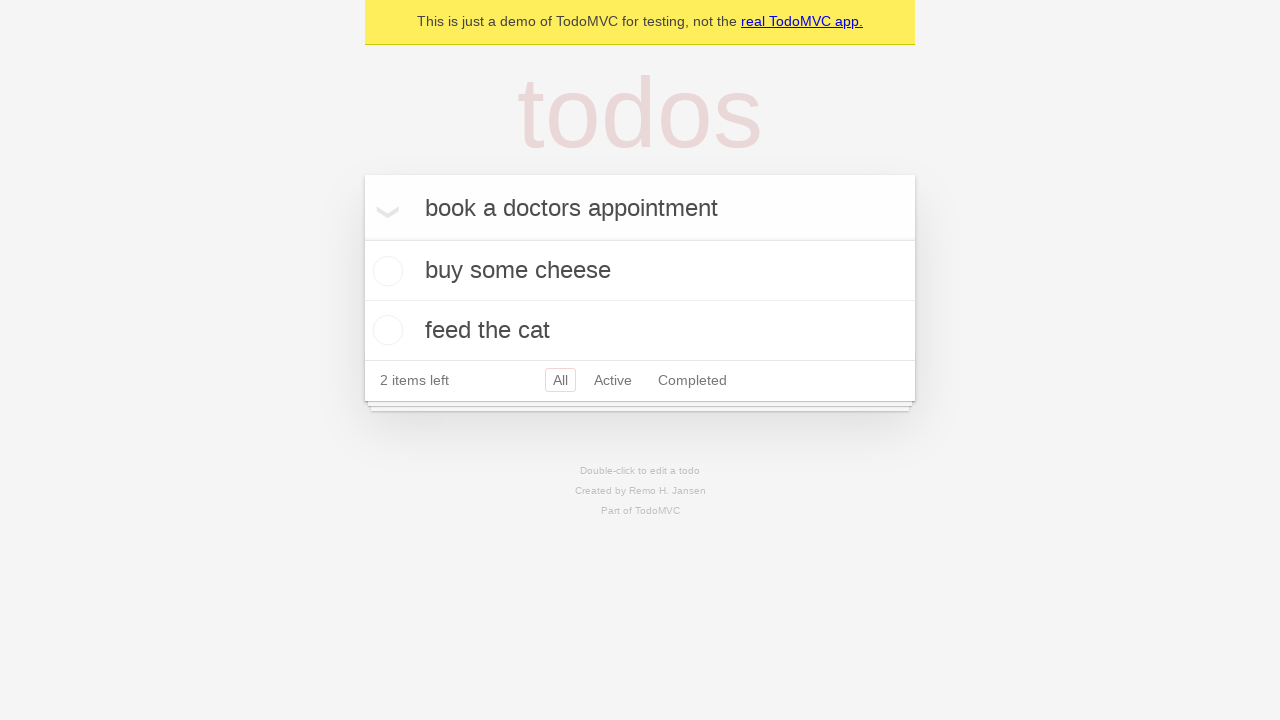

Pressed Enter to create third todo on internal:attr=[placeholder="What needs to be done?"i]
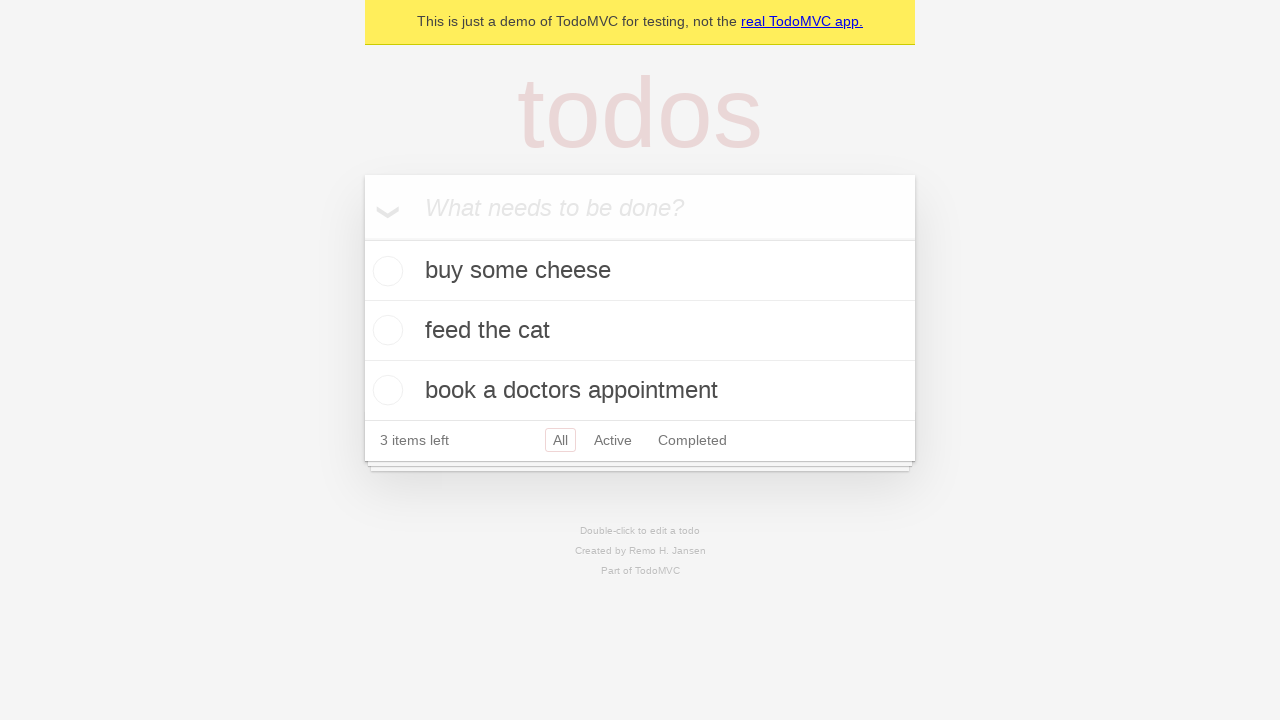

Double-clicked on second todo item to enter edit mode at (640, 331) on internal:testid=[data-testid="todo-item"s] >> nth=1
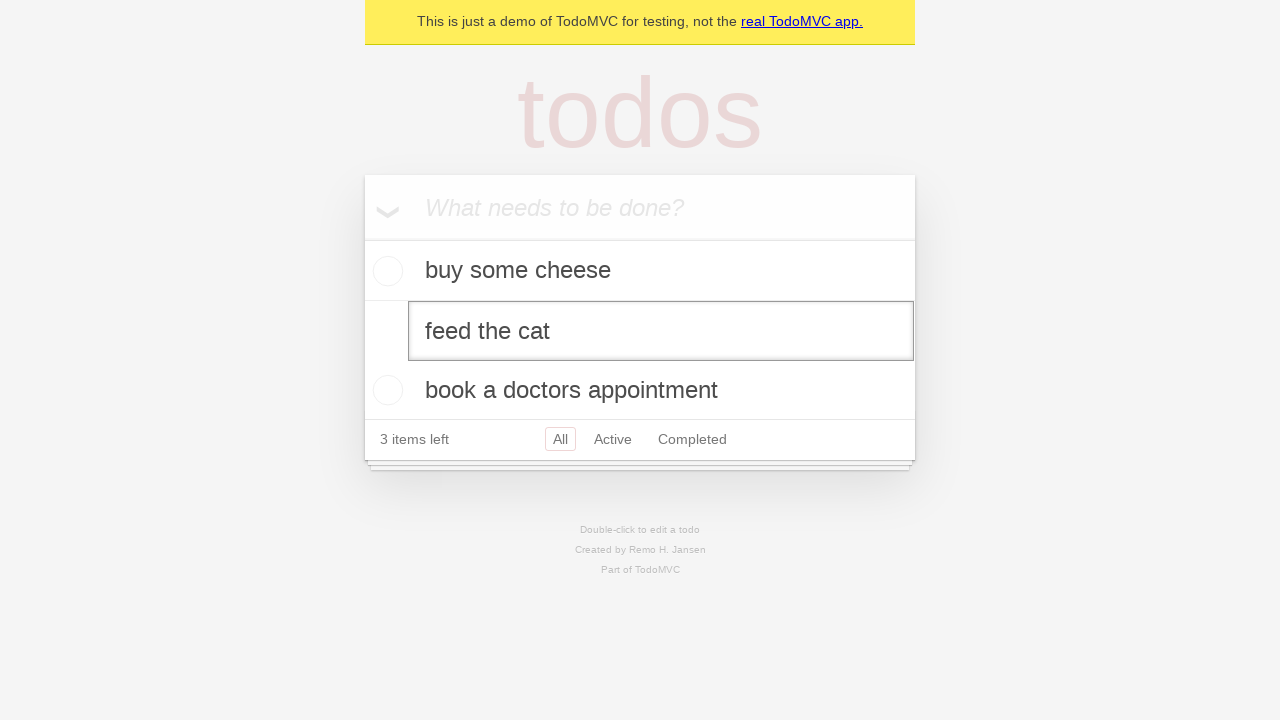

Filled edit textbox with 'buy some sausages' on internal:testid=[data-testid="todo-item"s] >> nth=1 >> internal:role=textbox[nam
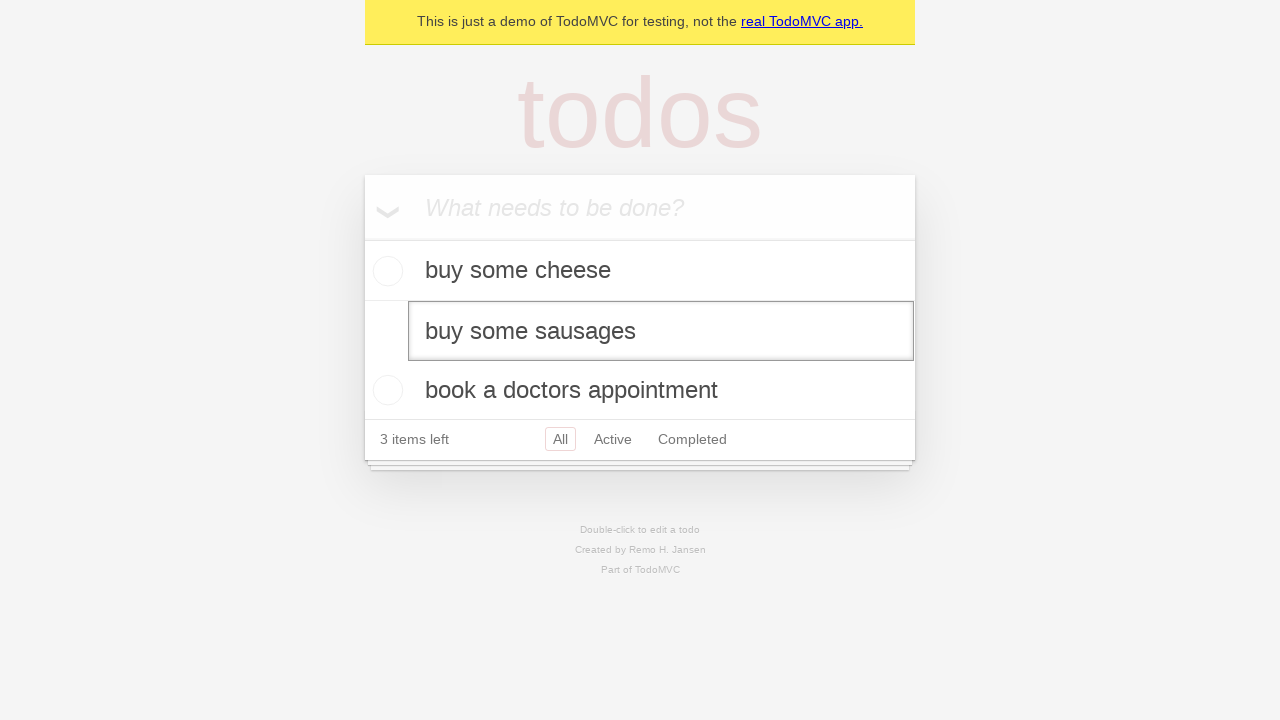

Pressed Escape to cancel editing and restore original text on internal:testid=[data-testid="todo-item"s] >> nth=1 >> internal:role=textbox[nam
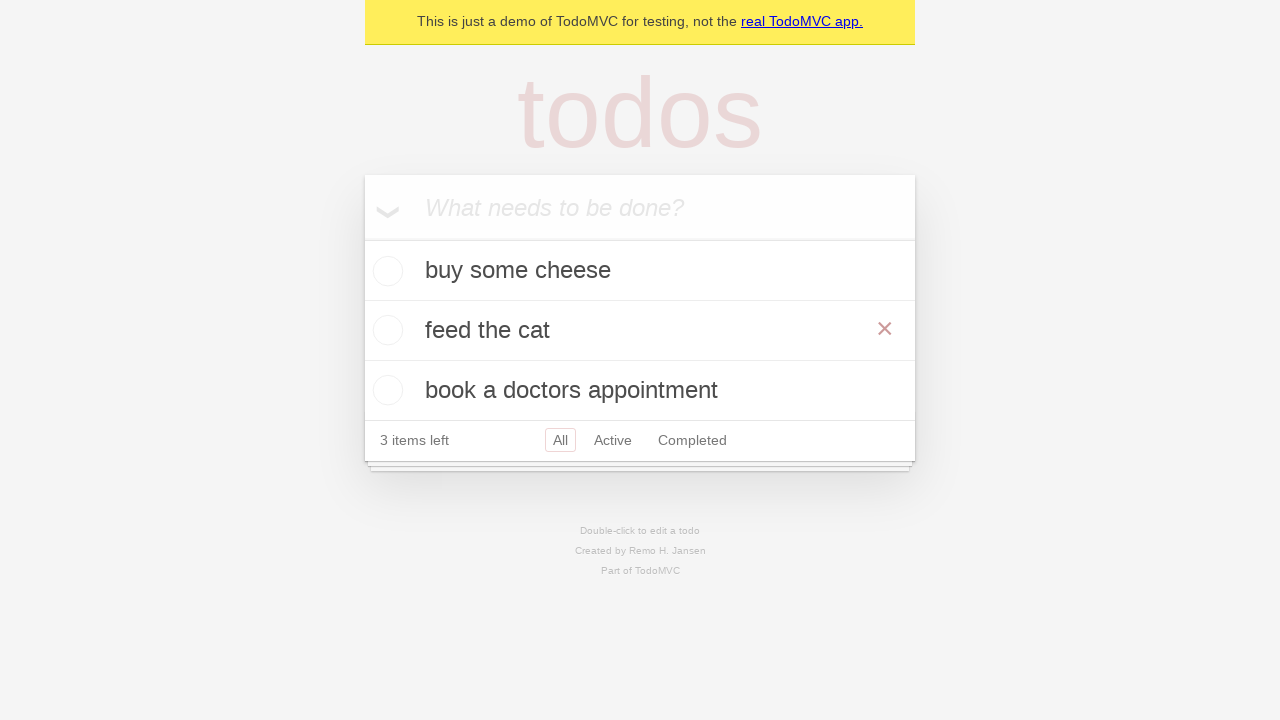

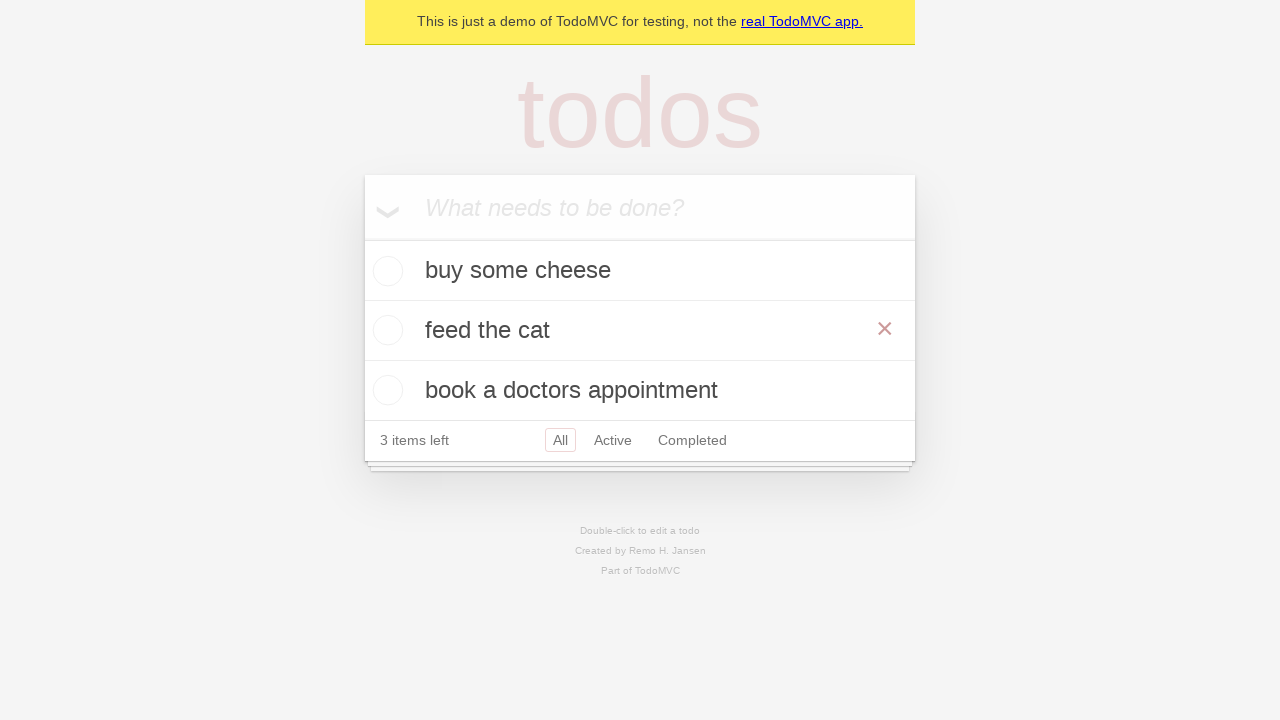